Tests the nickname generator functionality by clicking the generate button and verifying that a new nickname is generated and displayed via the register link.

Starting URL: https://nick-name.ru/generate/

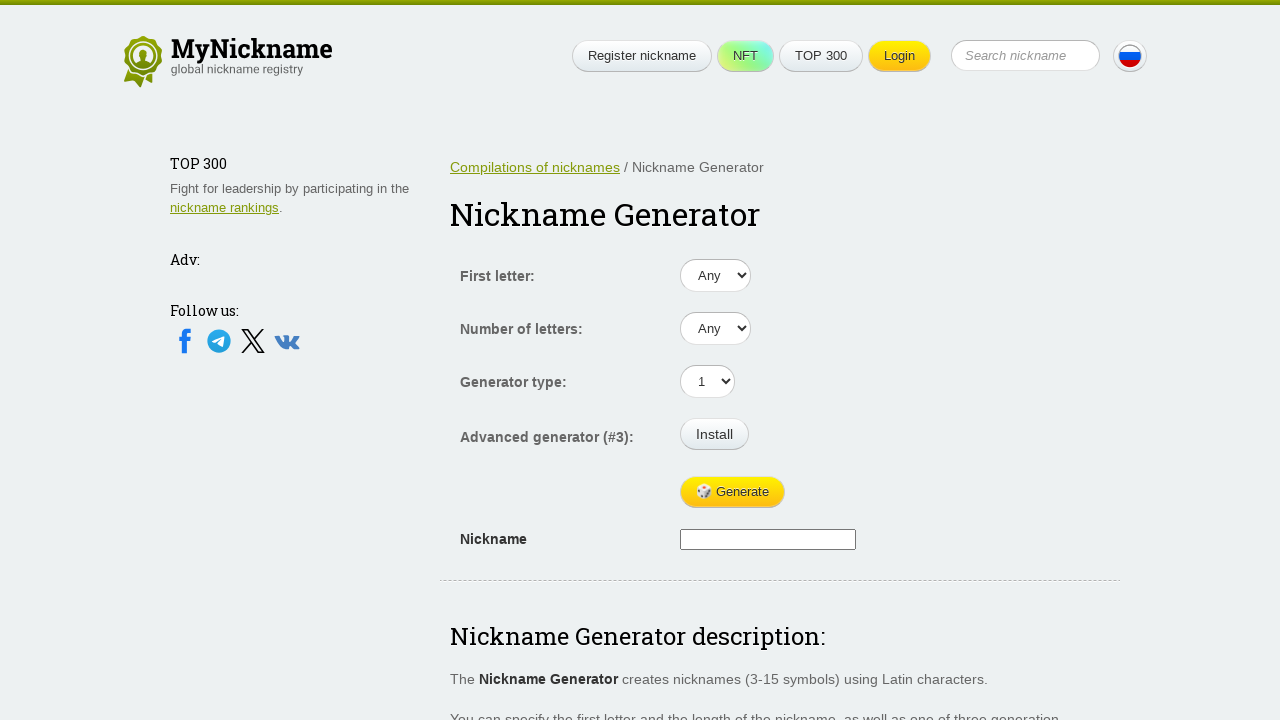

Clicked the Generate button to generate a new nickname at (732, 492) on xpath=/html/body/div/div[1]/div[1]/div[2]/form/table/tbody/tr[5]/td[2]/input
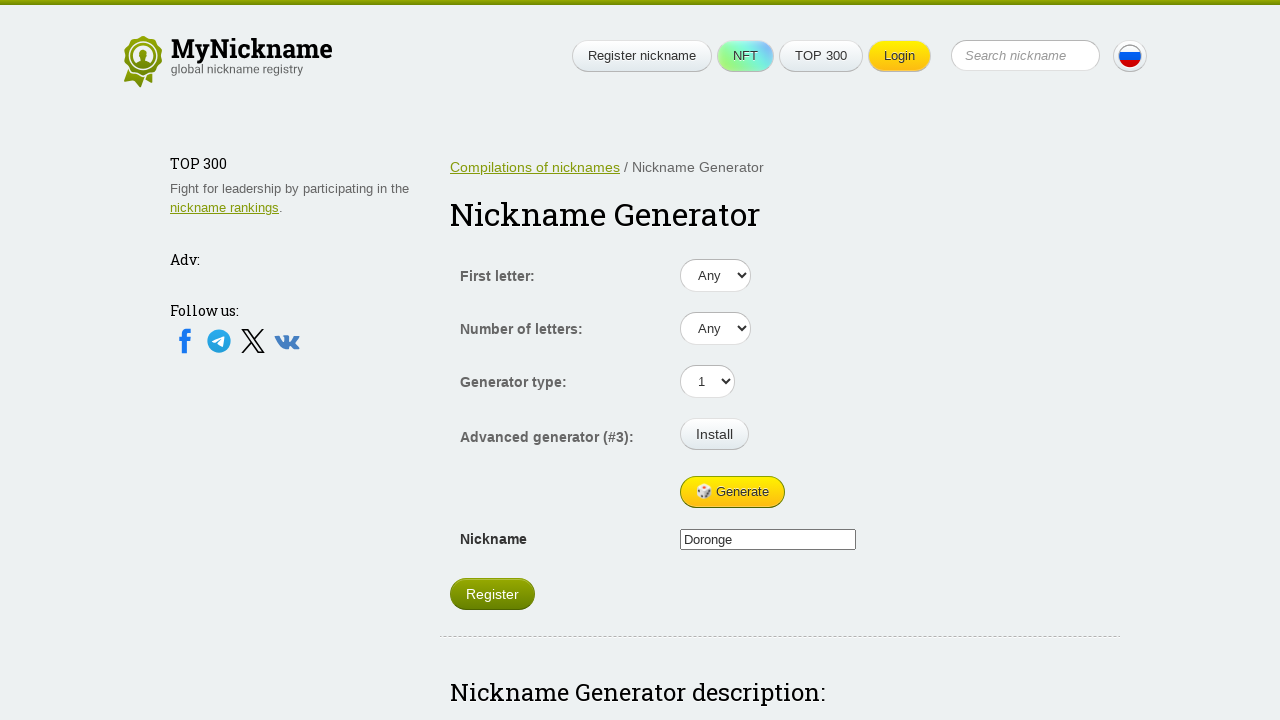

Register link with generated nickname loaded
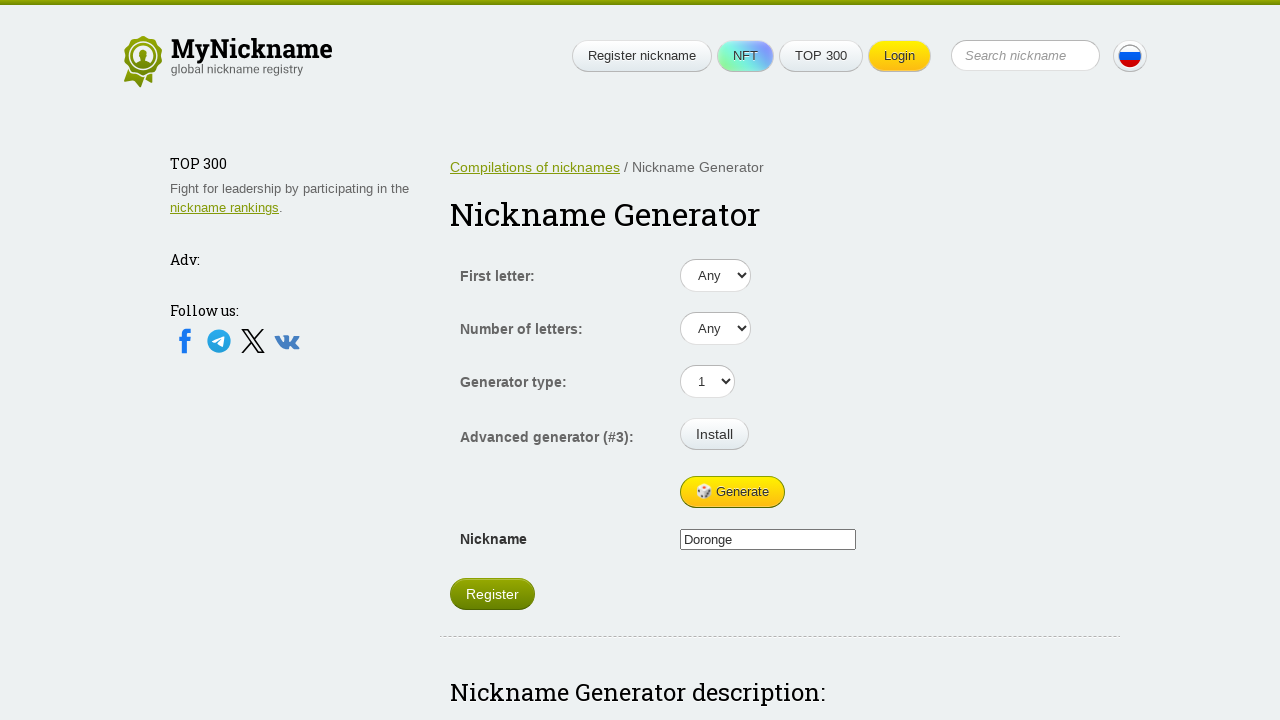

Clicked the Generate button again to verify multiple generations work at (732, 492) on xpath=/html/body/div/div[1]/div[1]/div[2]/form/table/tbody/tr[5]/td[2]/input
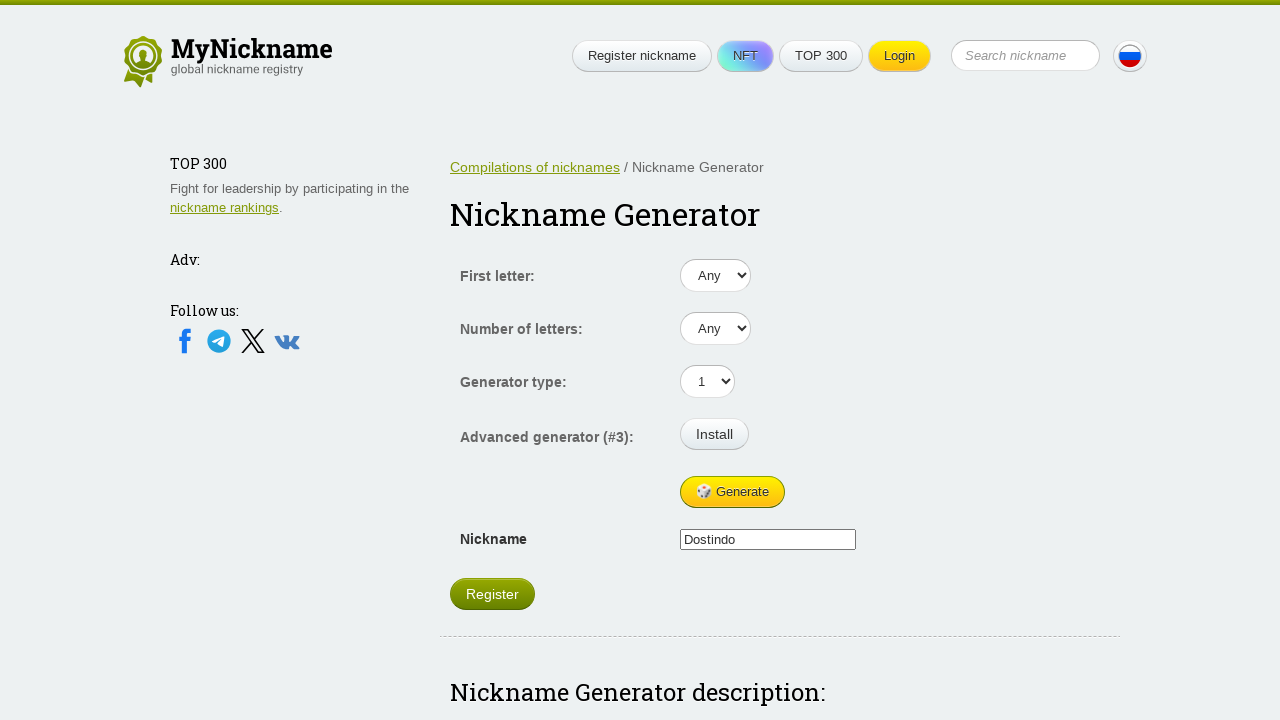

Register link with updated nickname is present and has href attribute
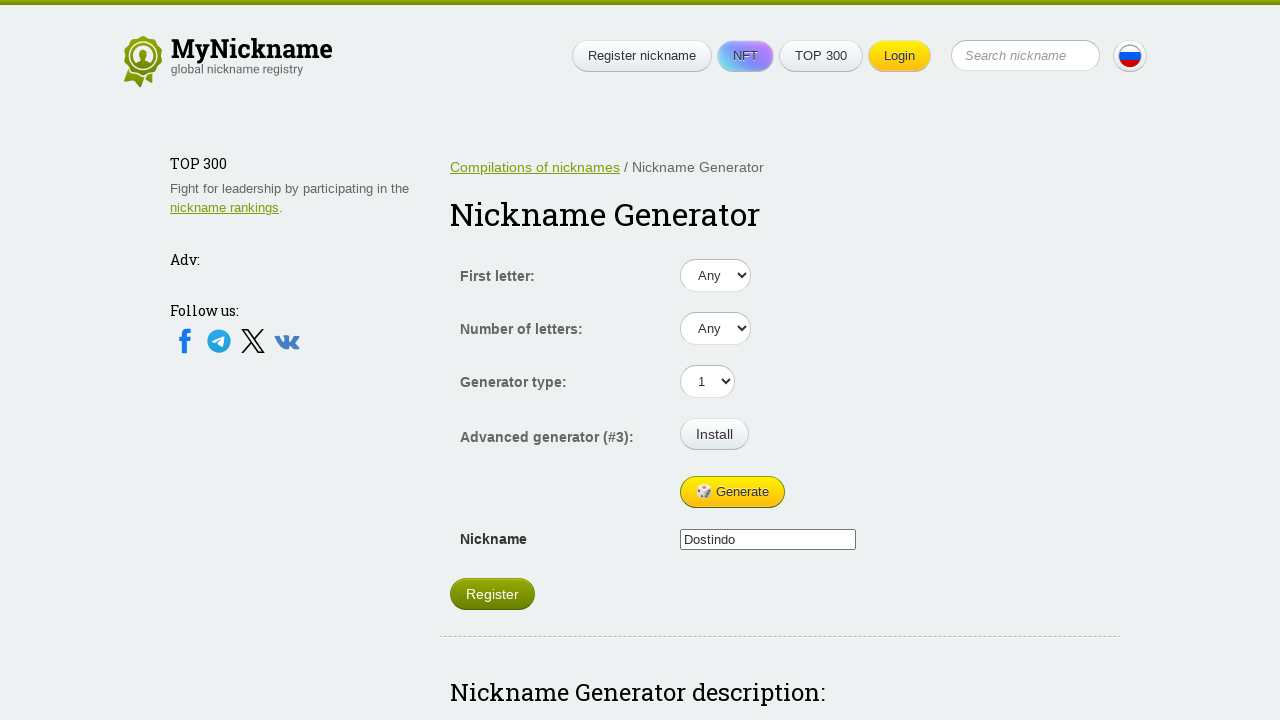

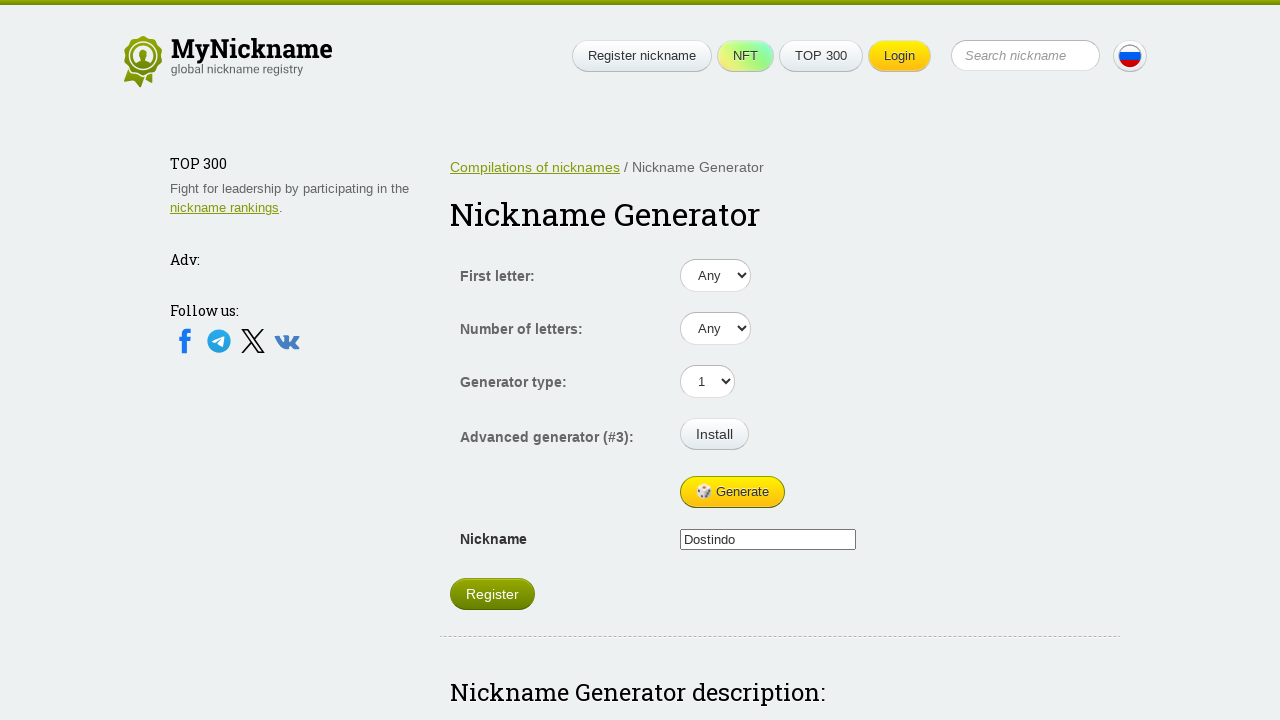